Tests navigation flow by clicking the "Get started" link and verifying that the Installation heading appears on the resulting page

Starting URL: https://playwright.dev/

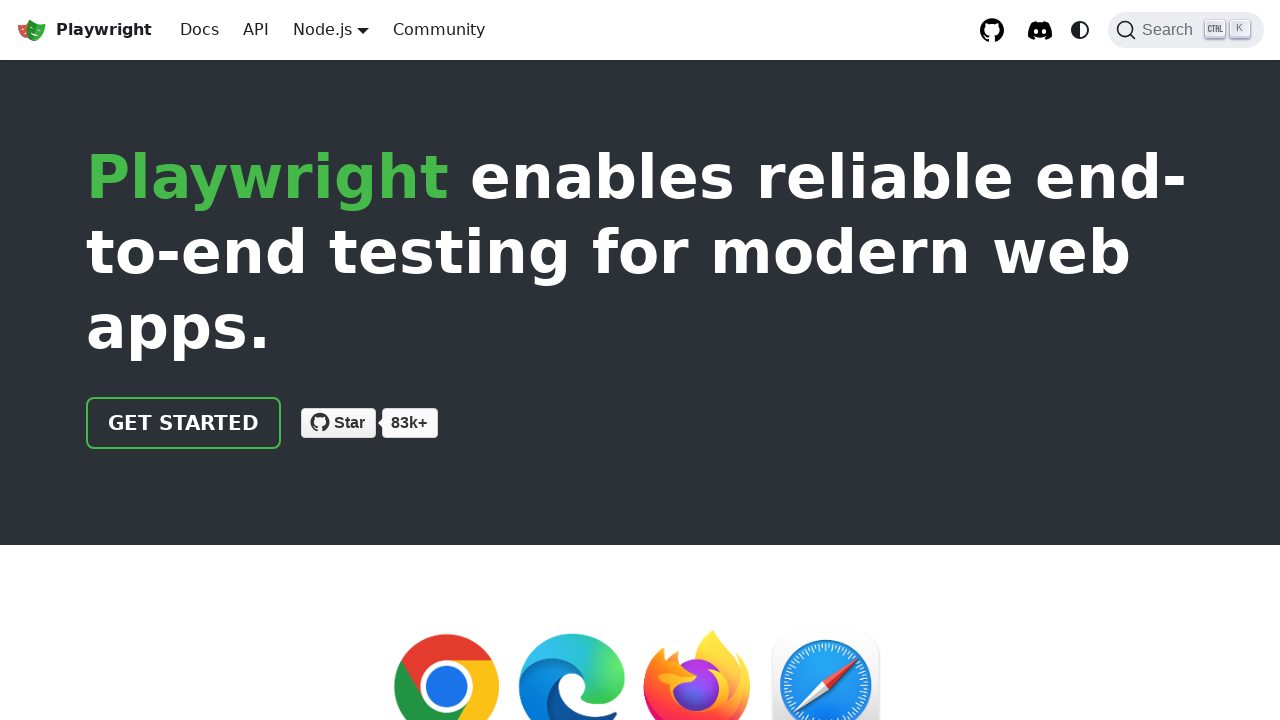

Clicked the 'Get started' link at (184, 423) on internal:role=link[name="Get started"i]
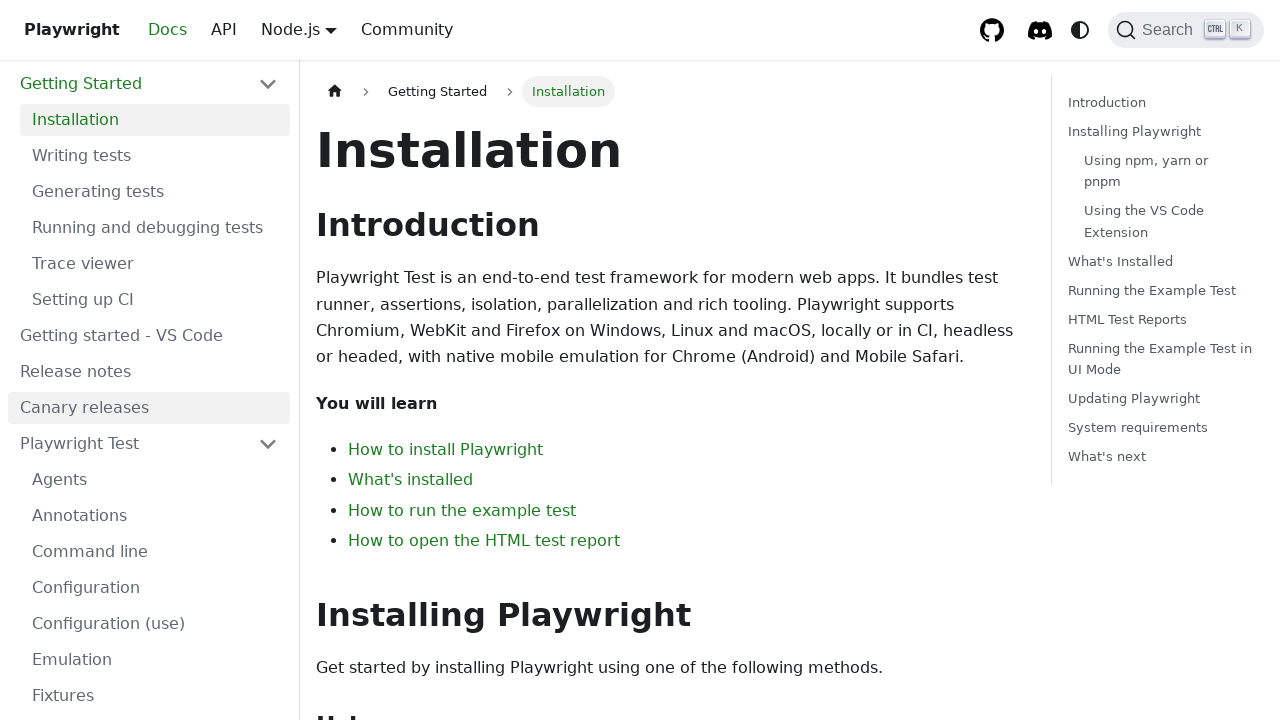

Verified that the Installation heading is visible on the page
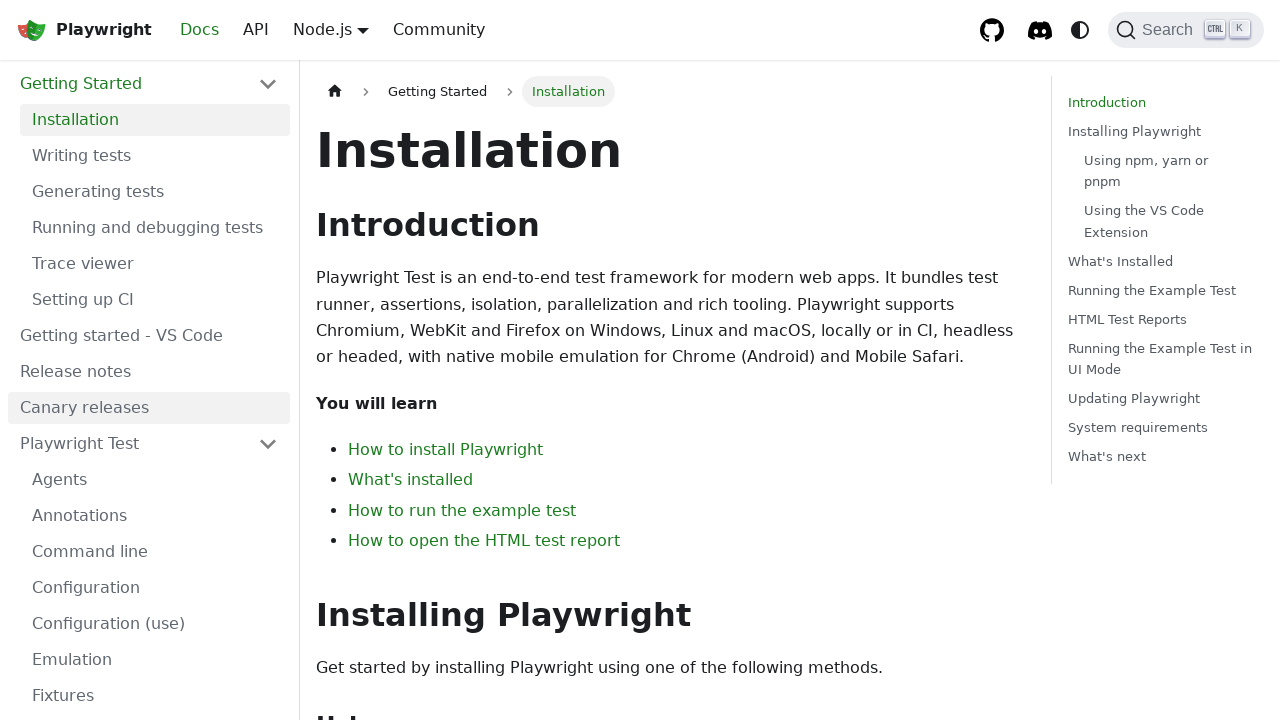

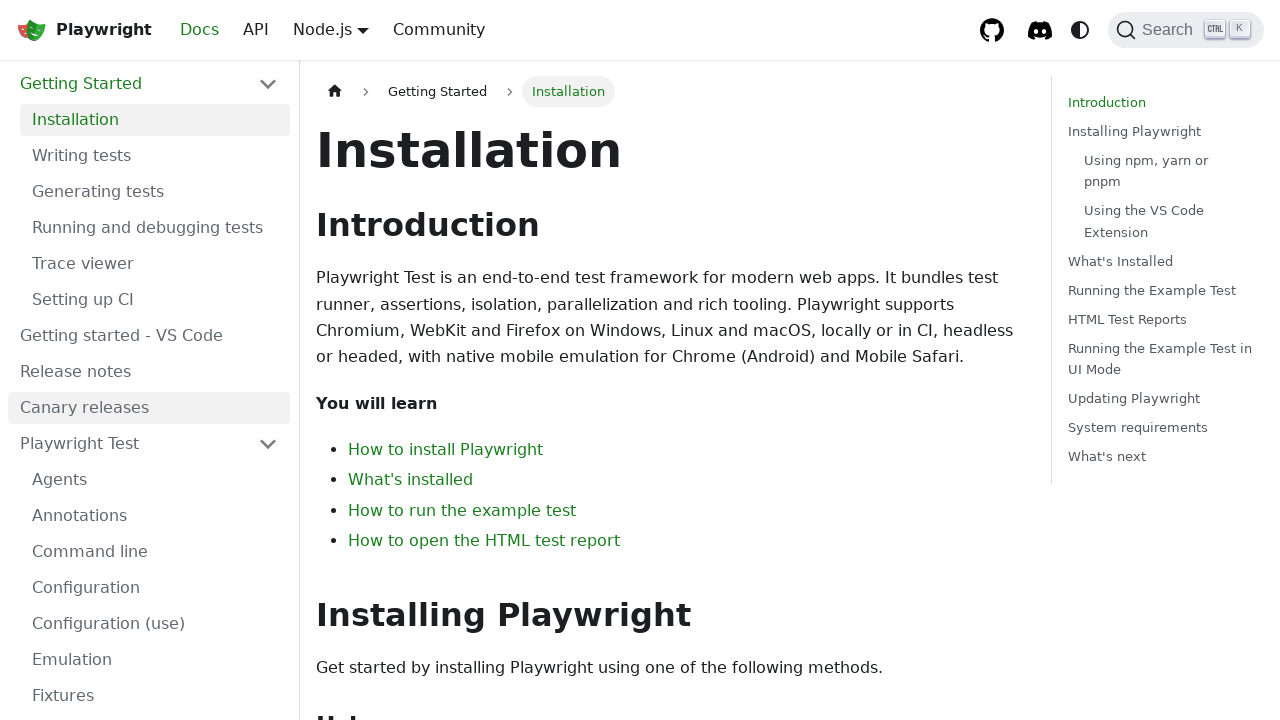